Tests checkbox functionality by locating two checkboxes and clicking them if they are not already selected

Starting URL: https://the-internet.herokuapp.com/checkboxes

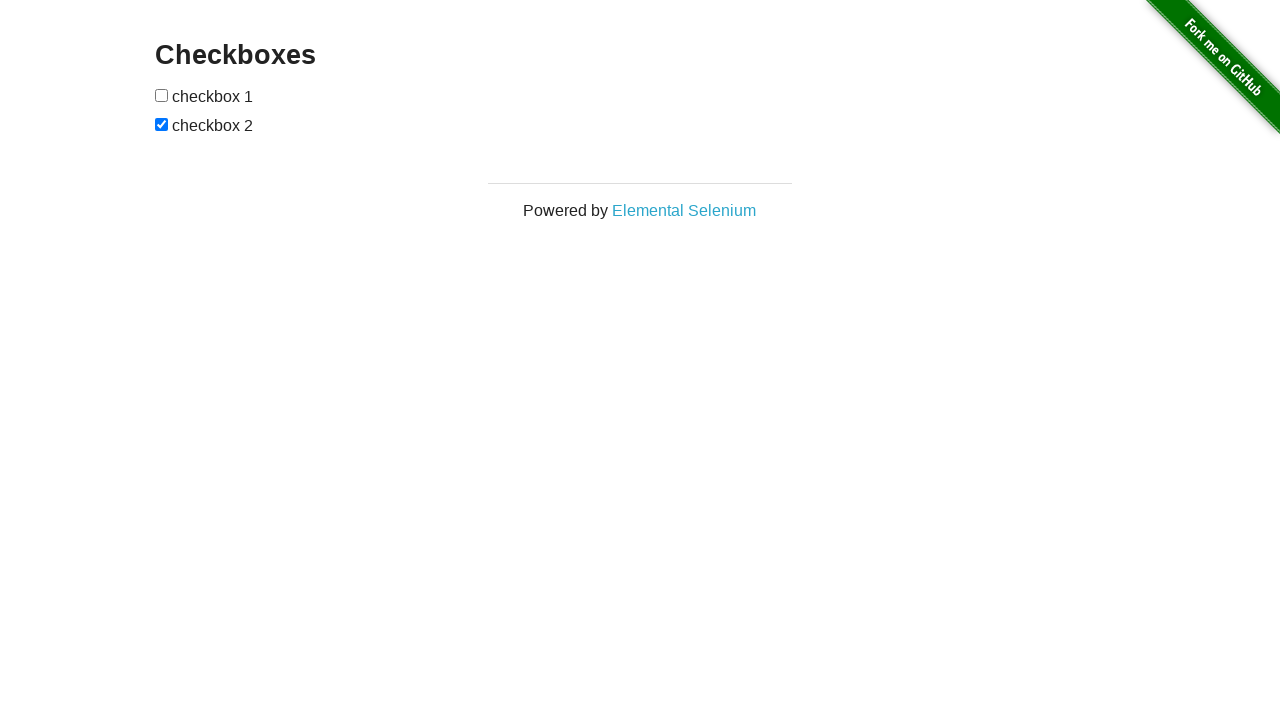

Navigated to checkbox test page
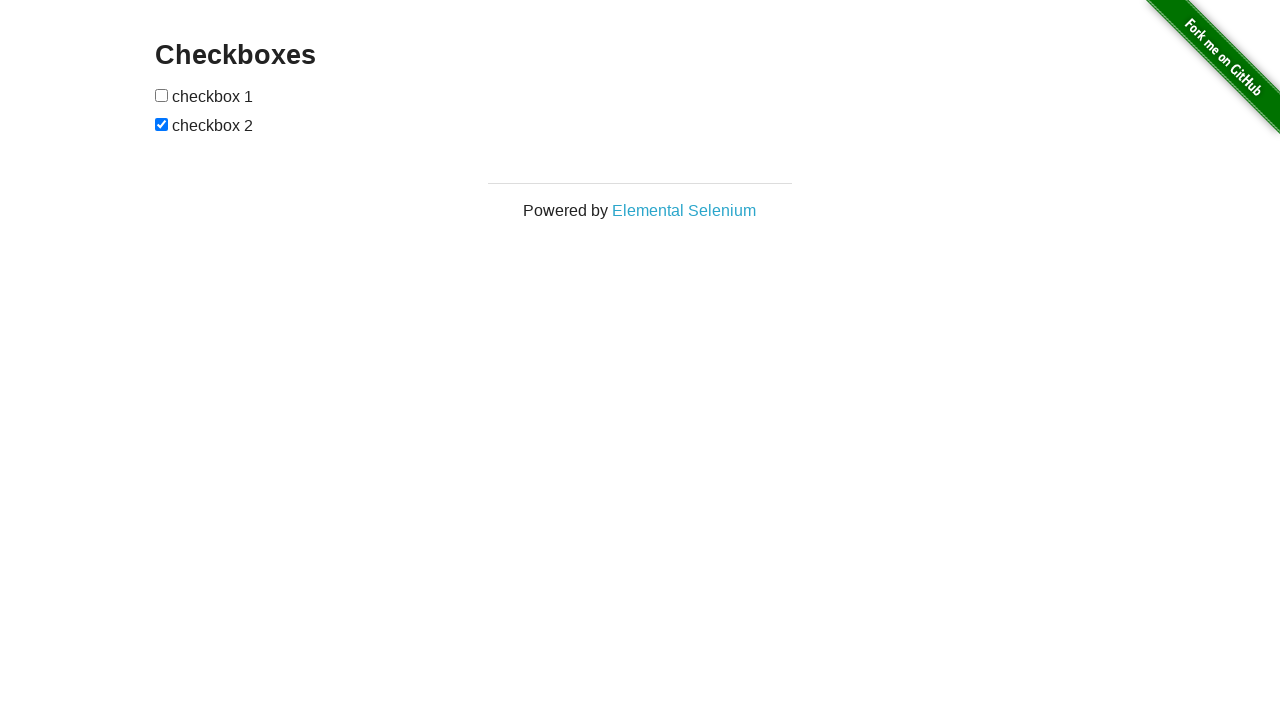

Located first checkbox
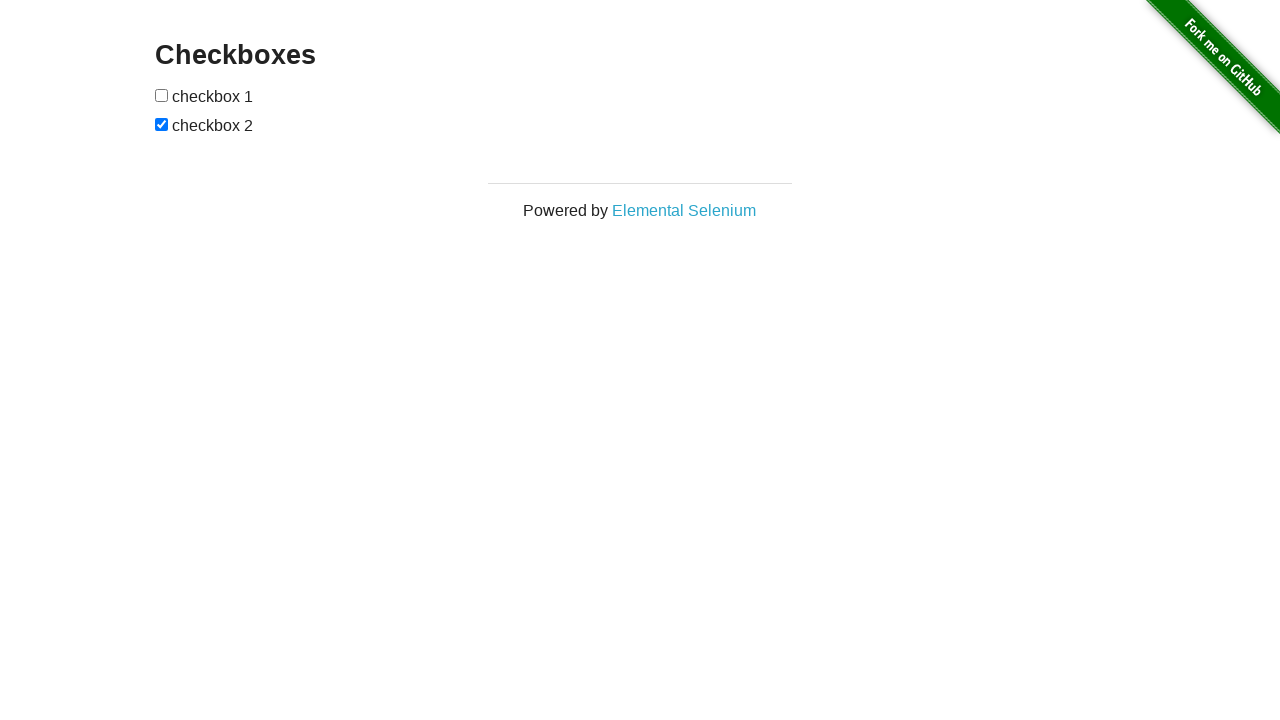

Checked first checkbox status
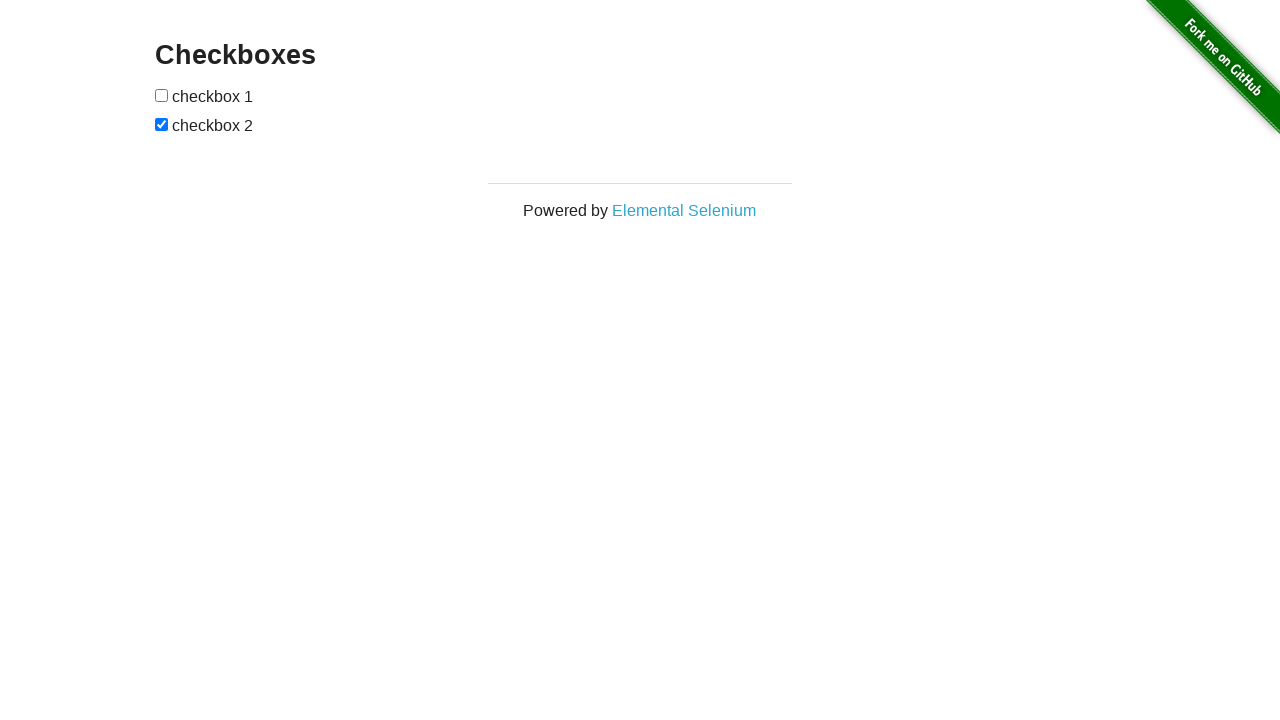

Clicked first checkbox to select it at (162, 95) on (//input[@type='checkbox'])[1]
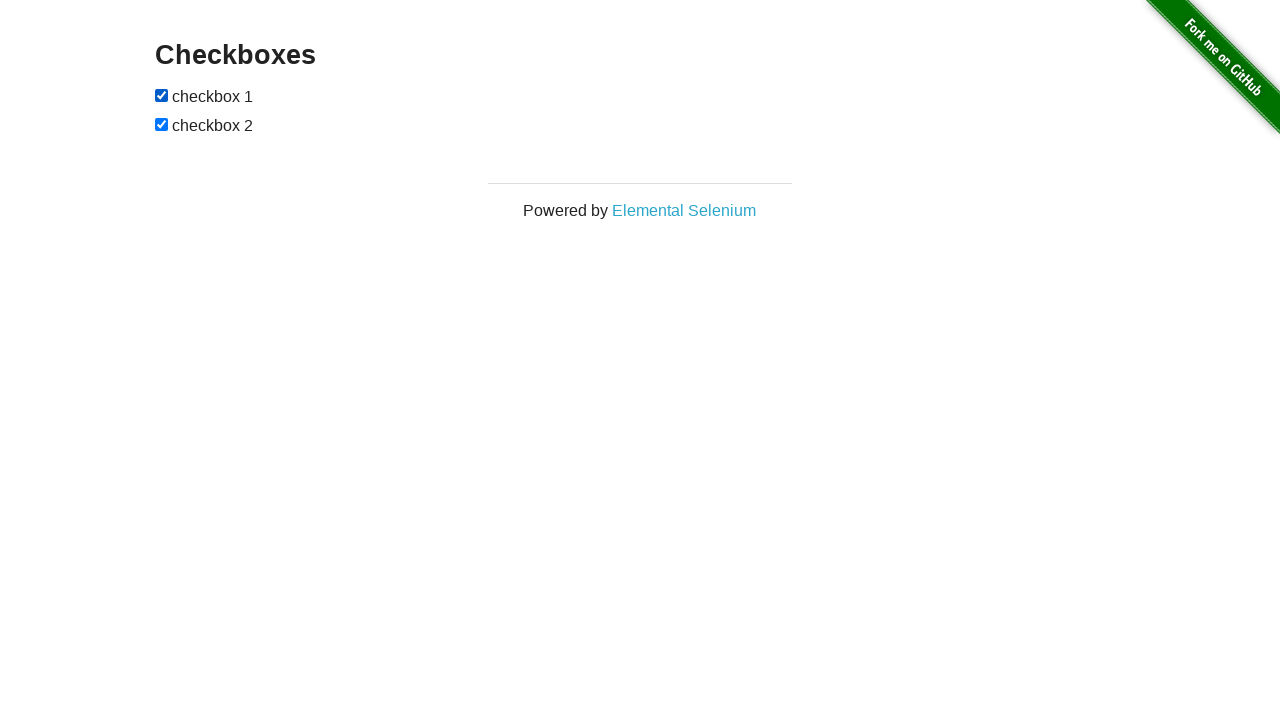

Located second checkbox
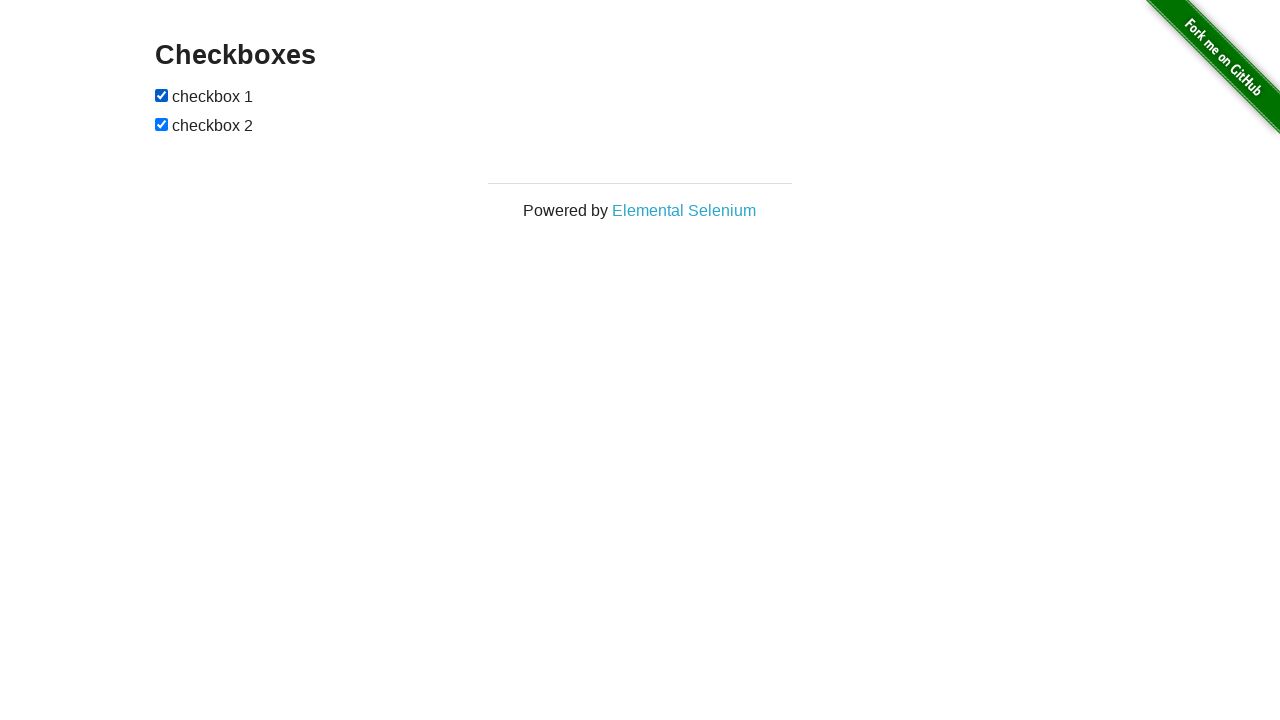

Second checkbox was already selected
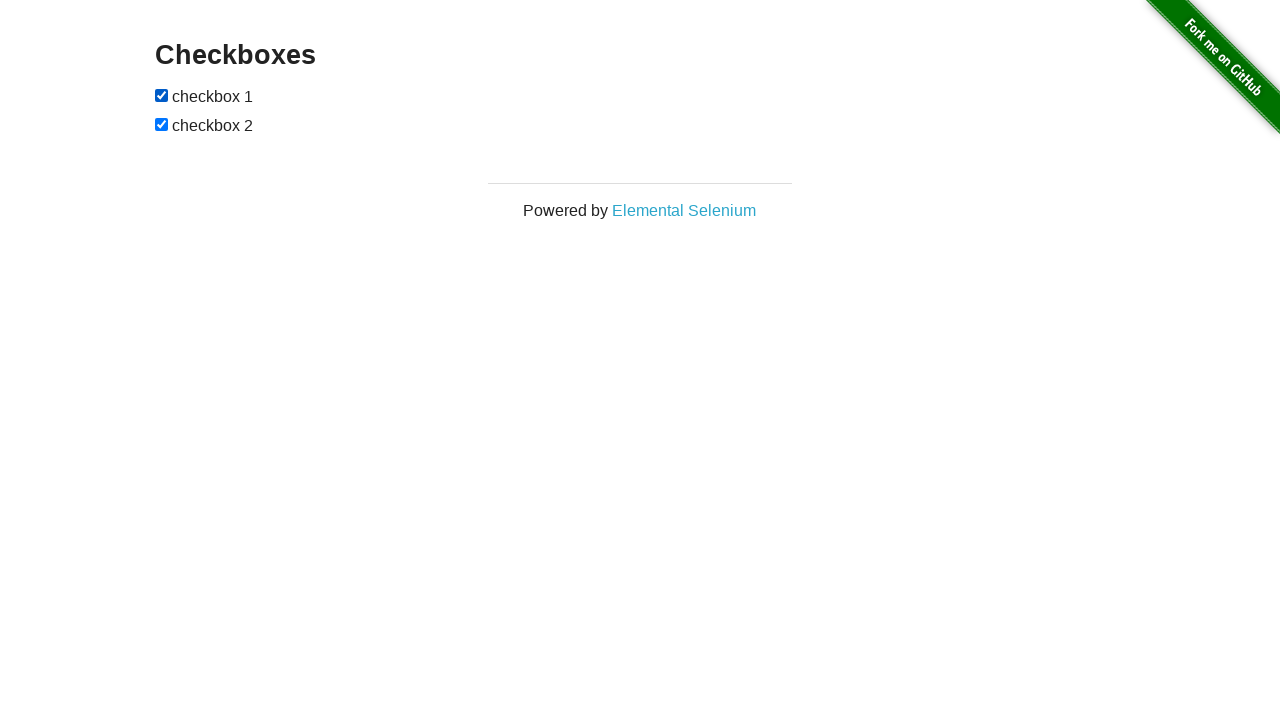

Waited 1 second to verify checkbox selections
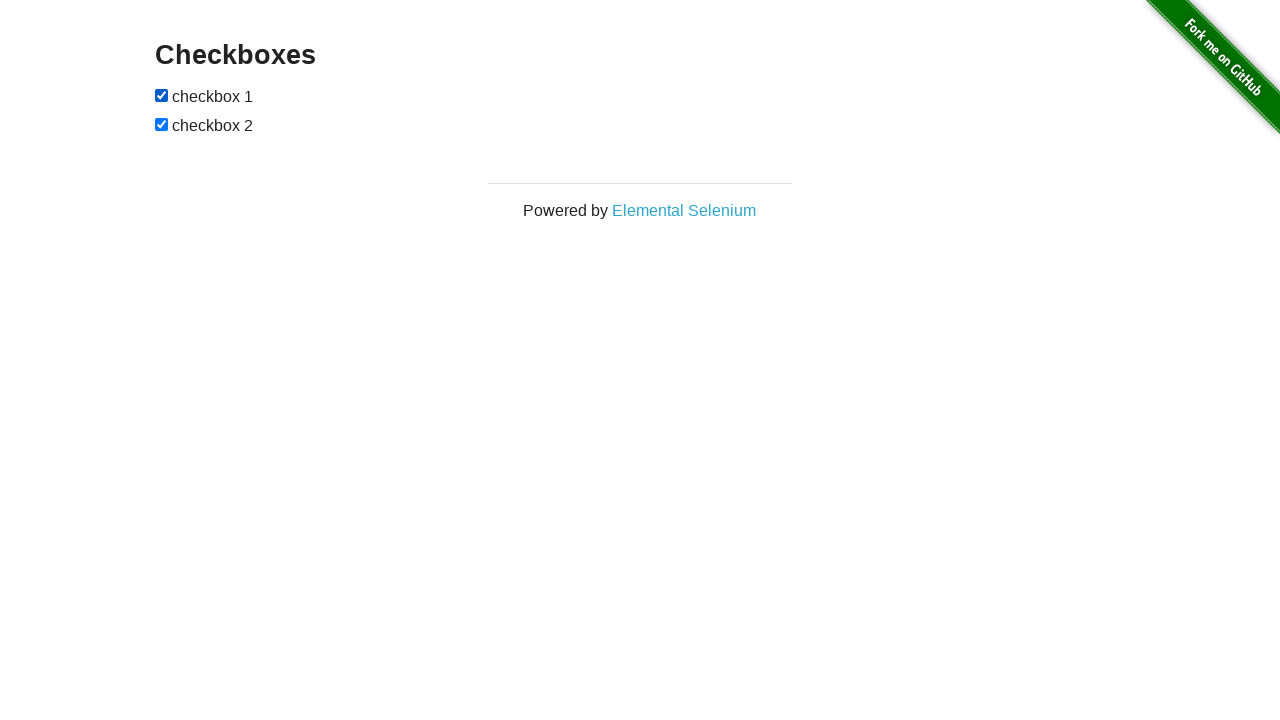

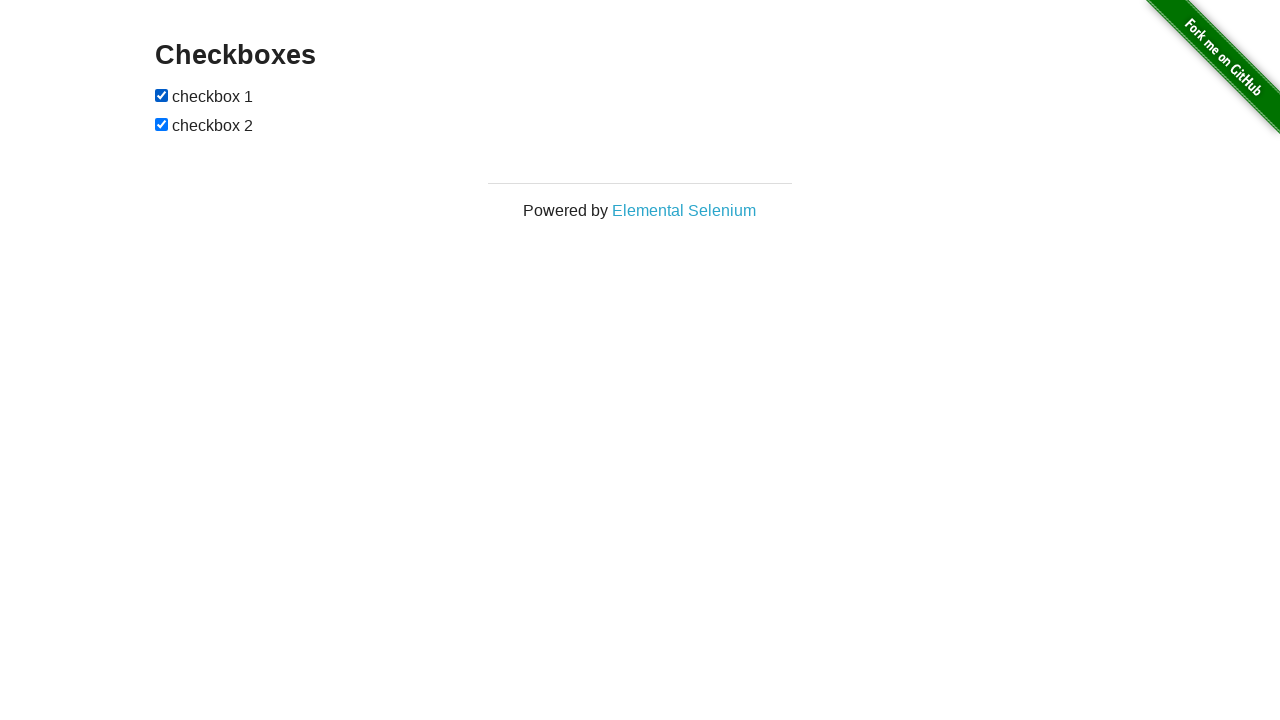